Tests that todo data persists after page reload

Starting URL: https://demo.playwright.dev/todomvc

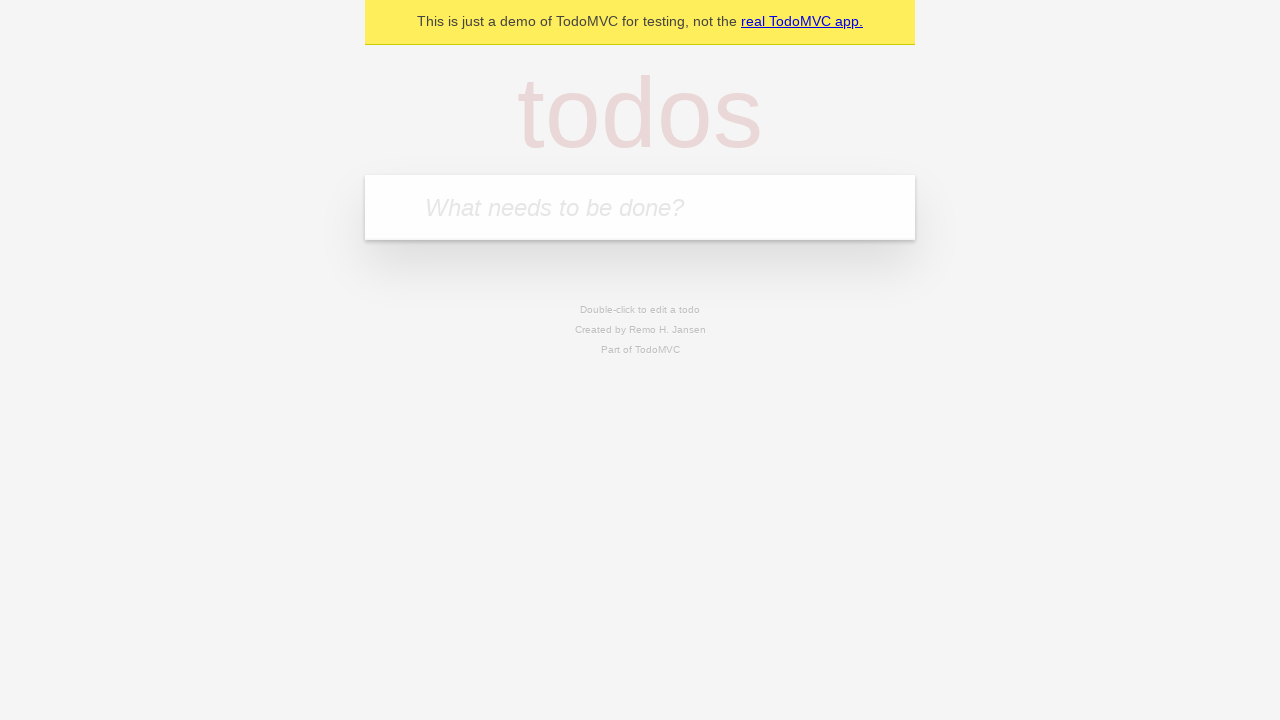

Filled input field with first todo: 'buy some cheese' on internal:attr=[placeholder="What needs to be done?"i]
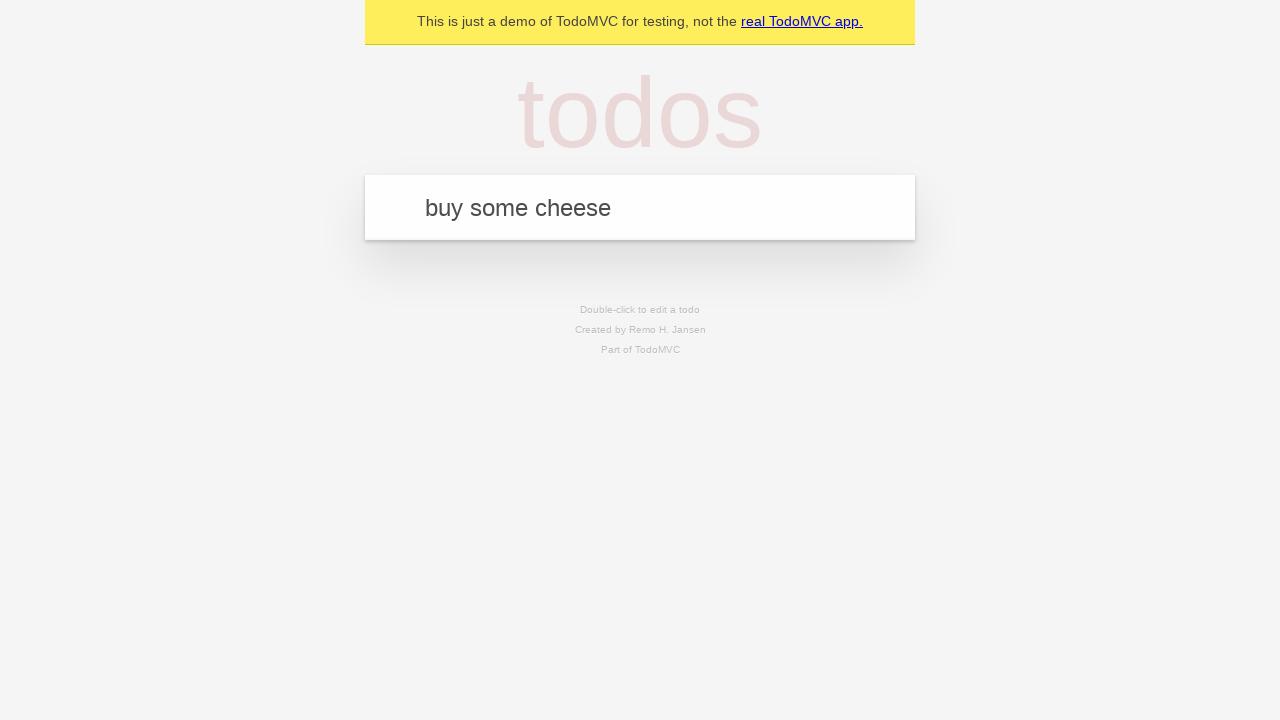

Pressed Enter to create first todo on internal:attr=[placeholder="What needs to be done?"i]
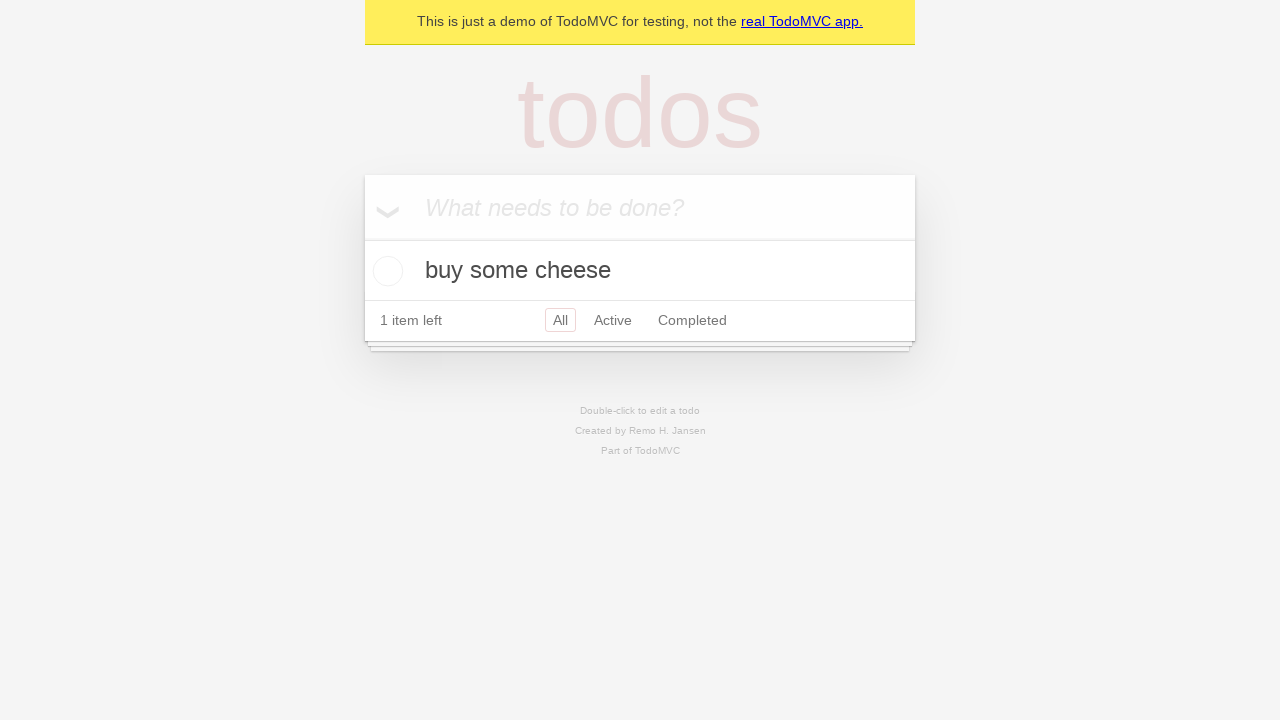

Filled input field with second todo: 'feed the cat' on internal:attr=[placeholder="What needs to be done?"i]
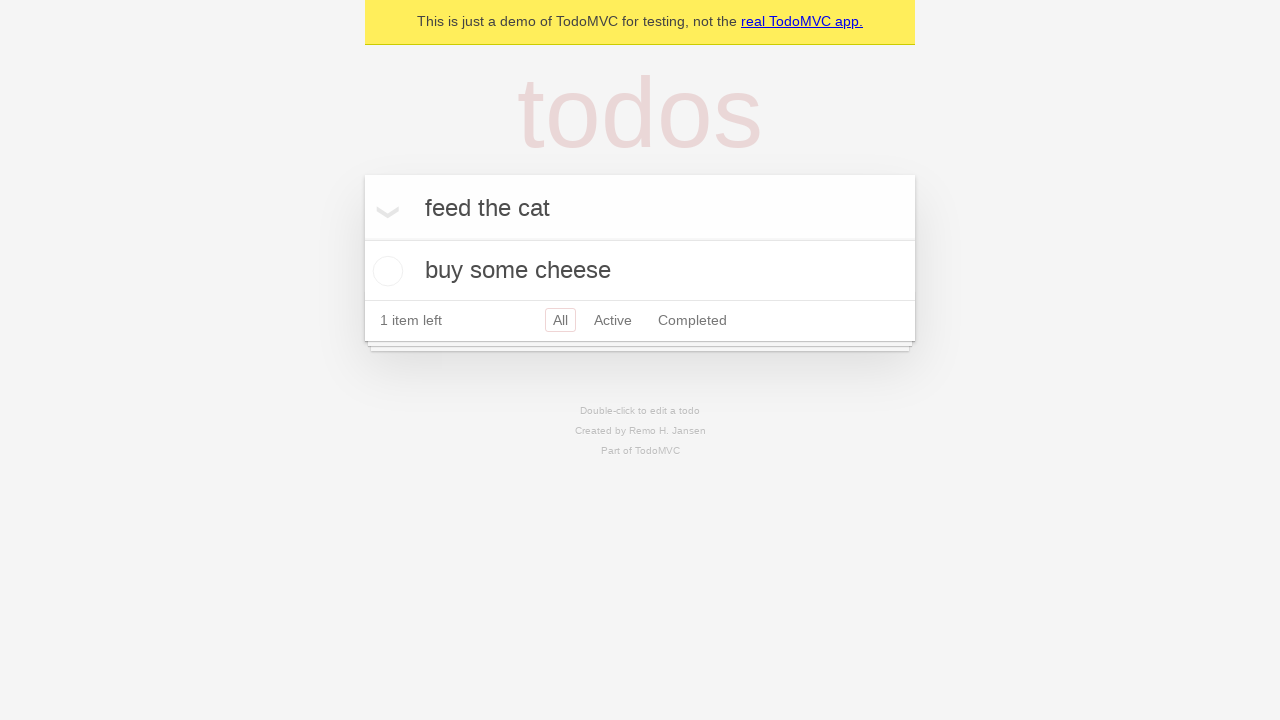

Pressed Enter to create second todo on internal:attr=[placeholder="What needs to be done?"i]
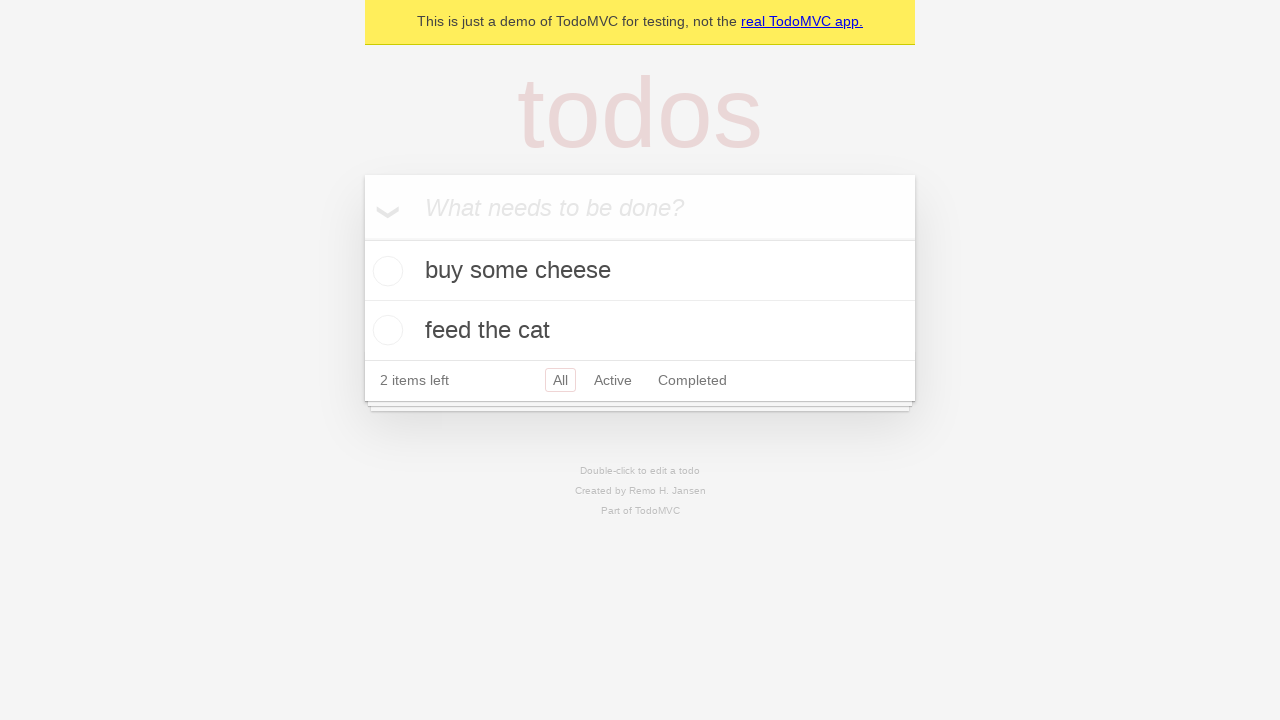

Second todo title appeared on page
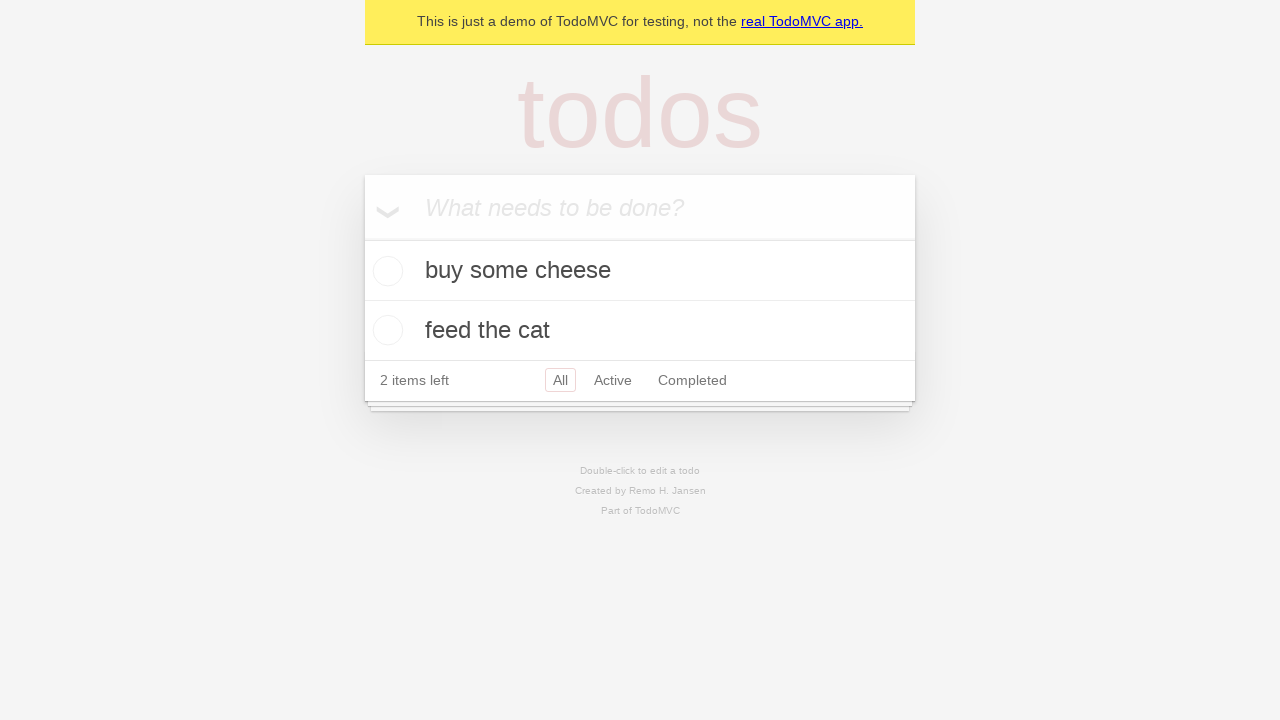

Checked the first todo item at (385, 271) on [data-testid='todo-item'] >> nth=0 >> internal:role=checkbox
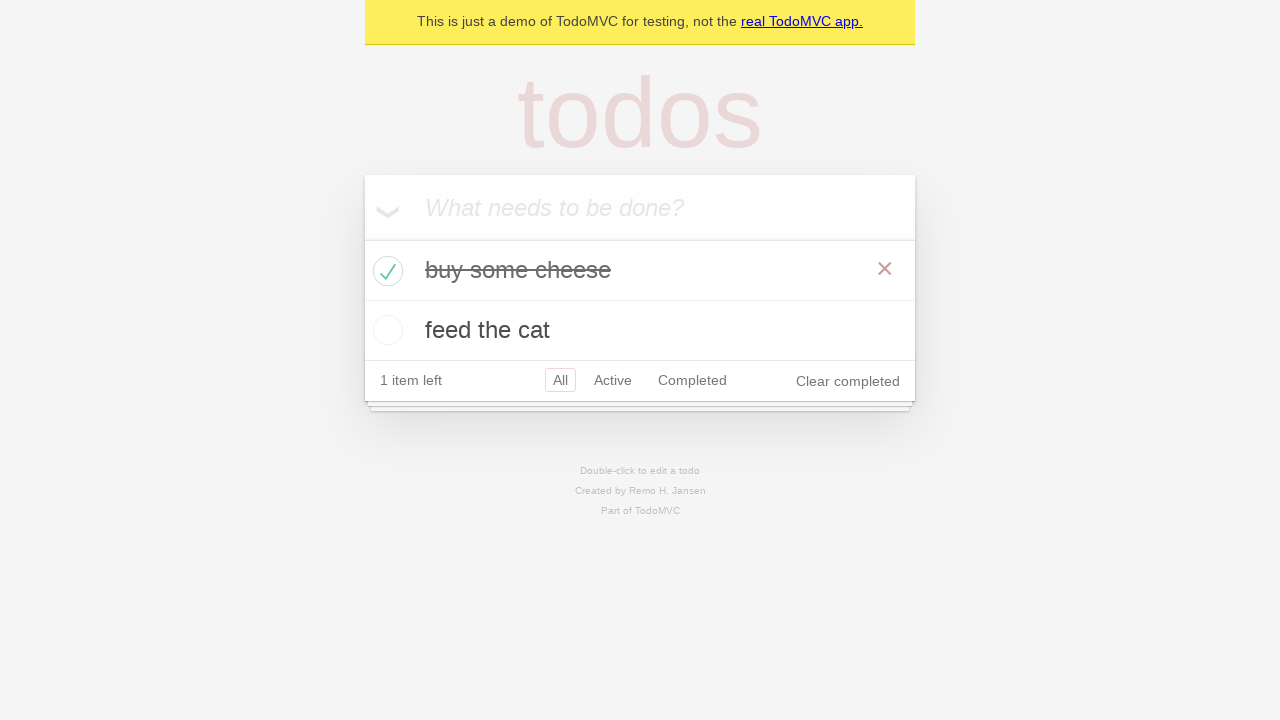

Reloaded the page
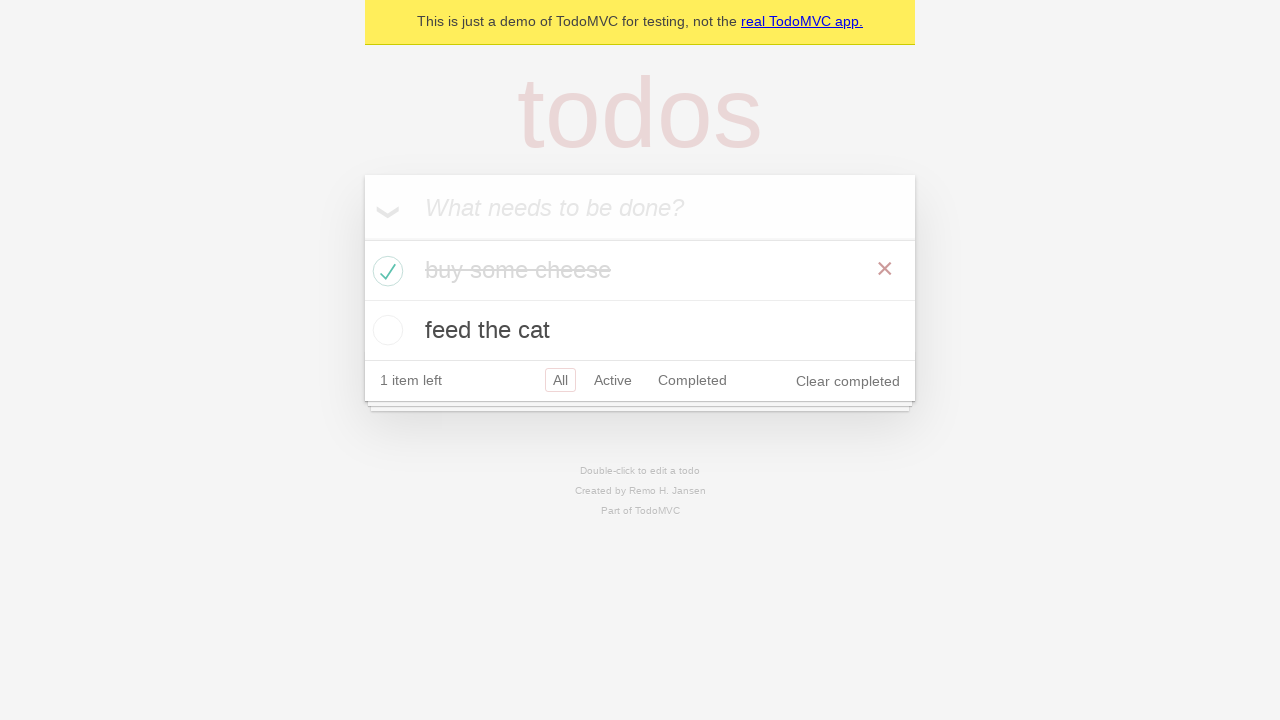

Second todo title reappeared after page reload, confirming data persistence
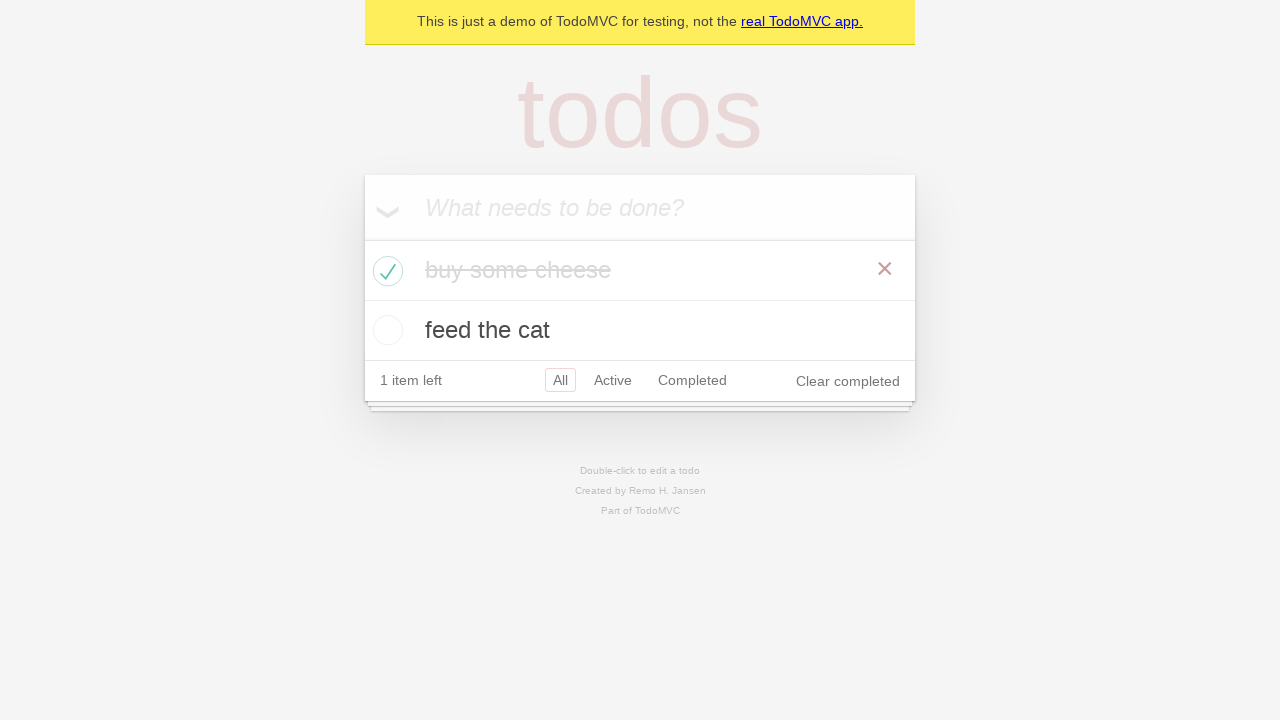

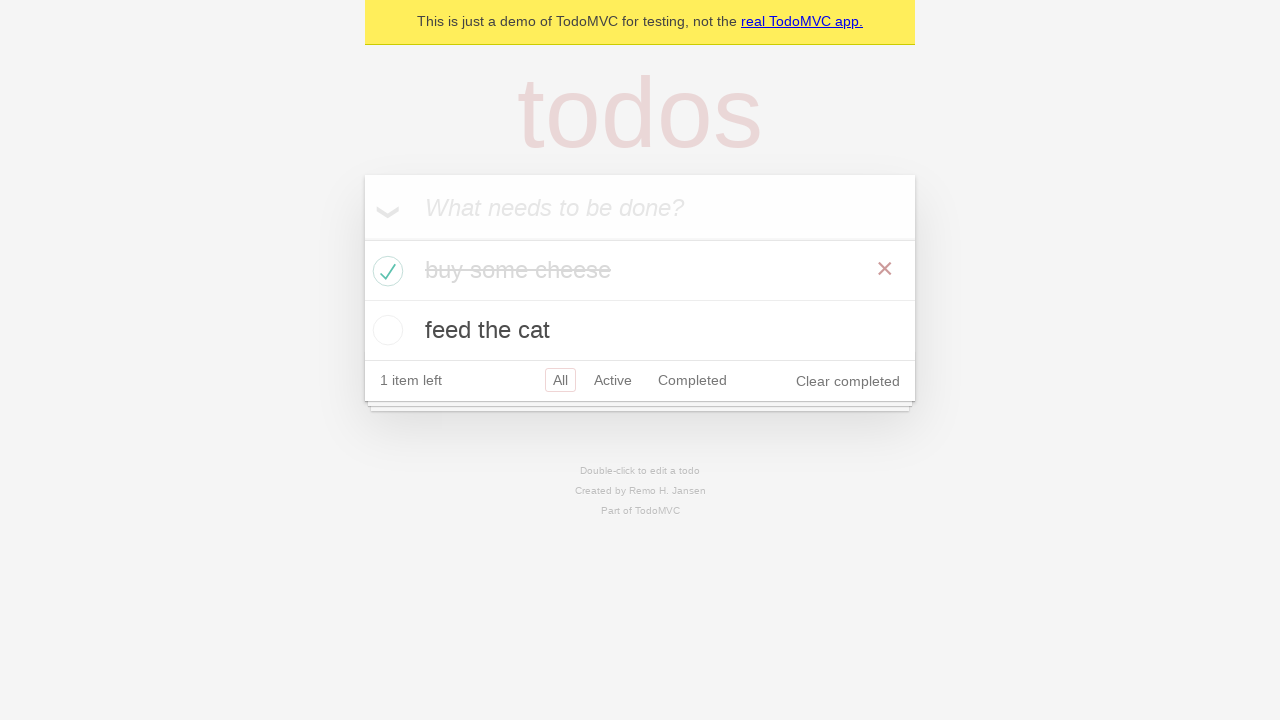